Tests fluent wait functionality by clicking the Remove button and verifying the checkbox is removed and a confirmation message appears.

Starting URL: http://the-internet.herokuapp.com/dynamic_controls

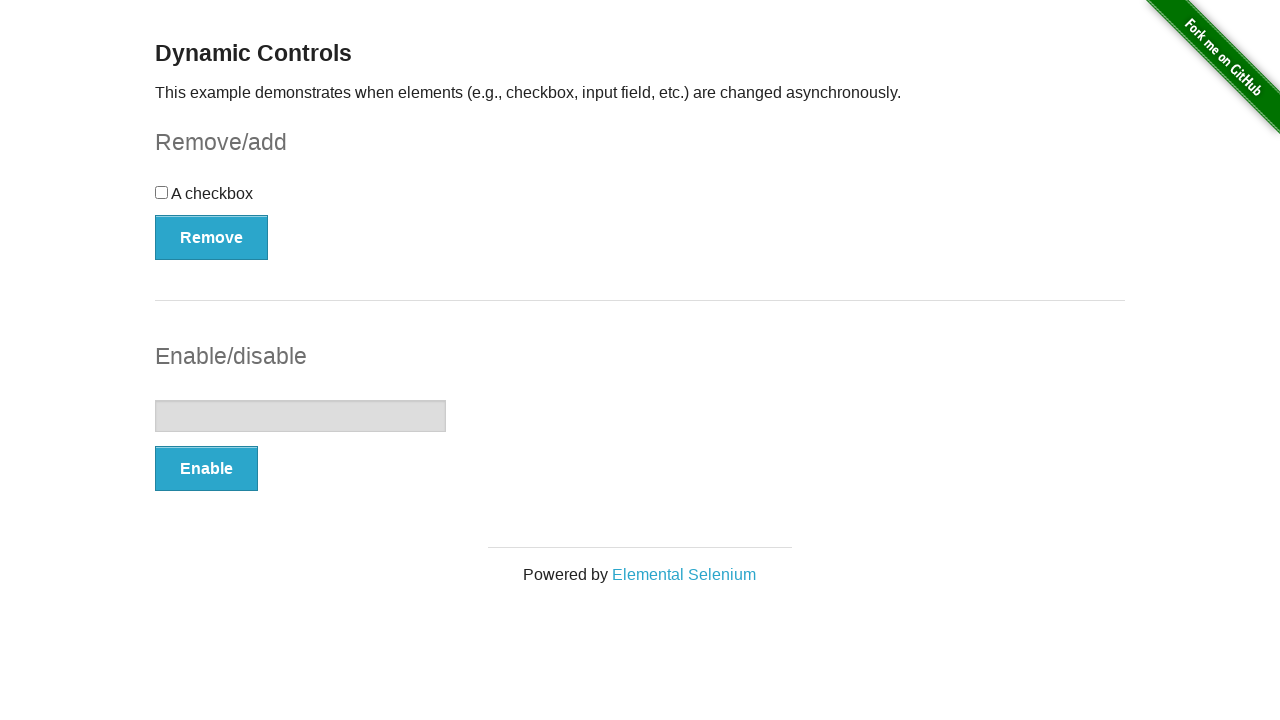

Clicked the Remove button at (212, 237) on xpath=//button[normalize-space()='Remove']
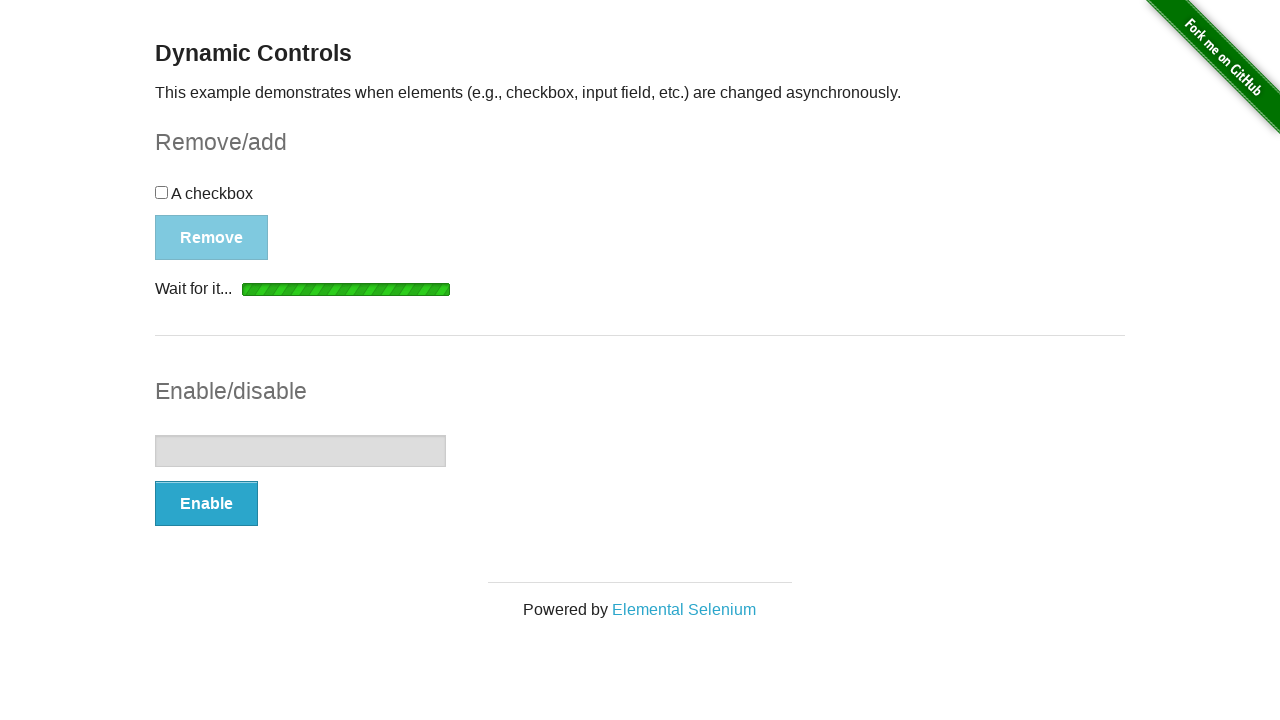

Checkbox was removed from the DOM
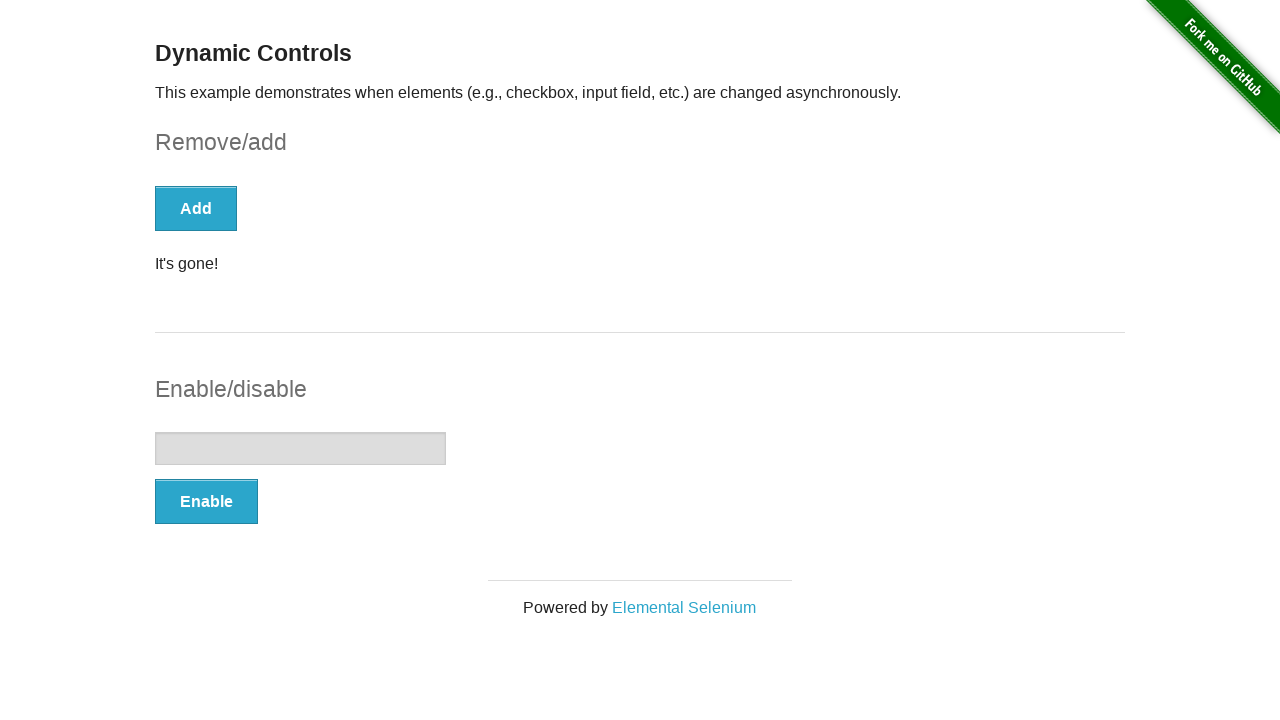

Confirmation message appeared
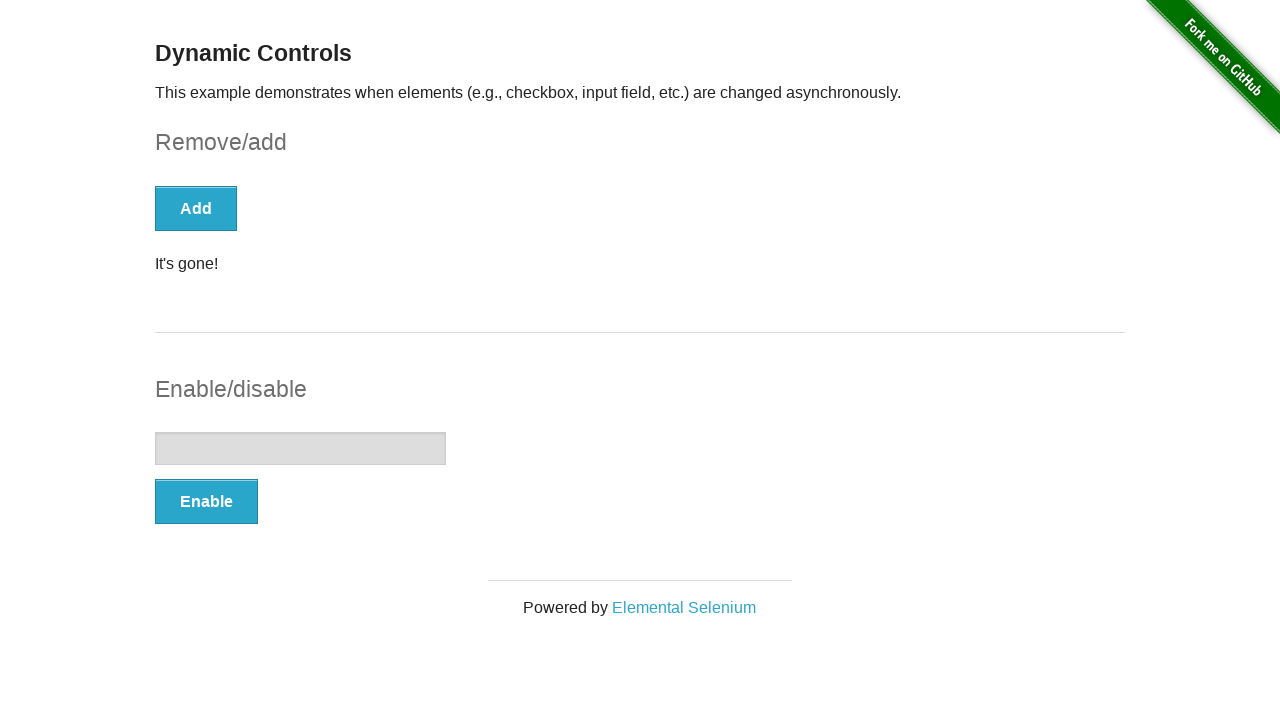

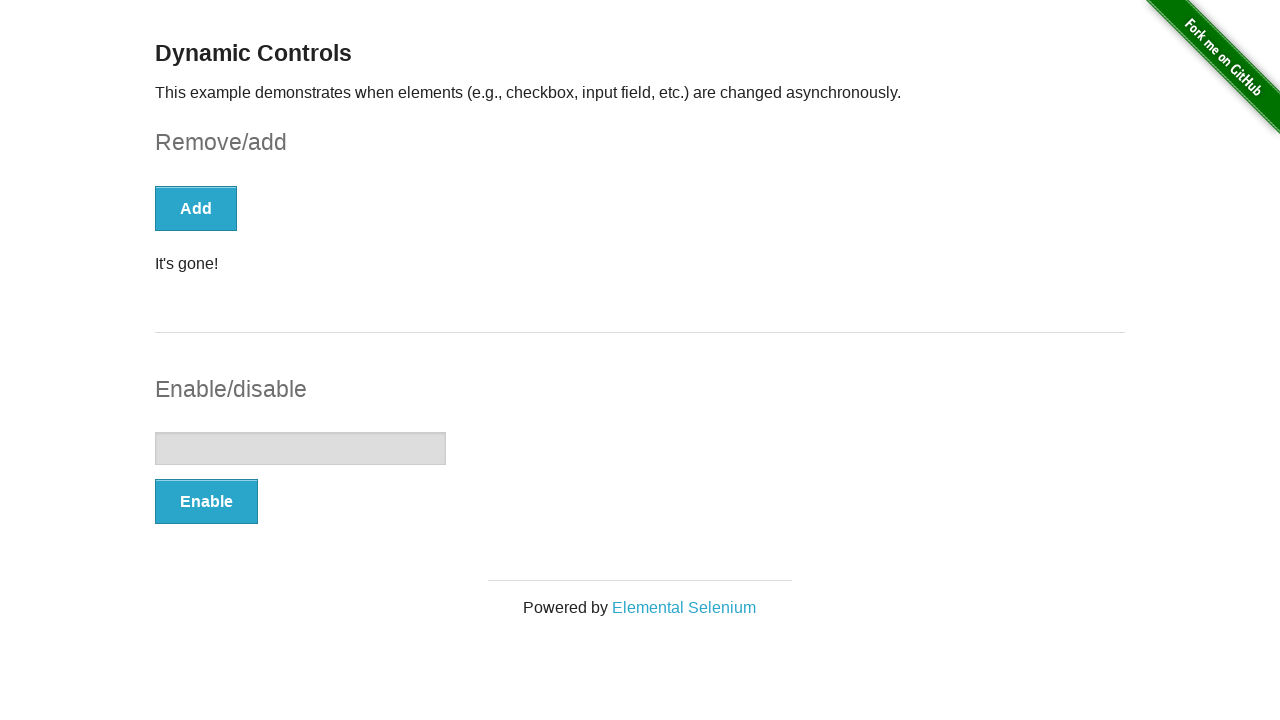